Tests drag and drop functionality by dragging a box element to the h1 header position and verifying the resulting position style attribute

Starting URL: https://demoqa.com/dragabble

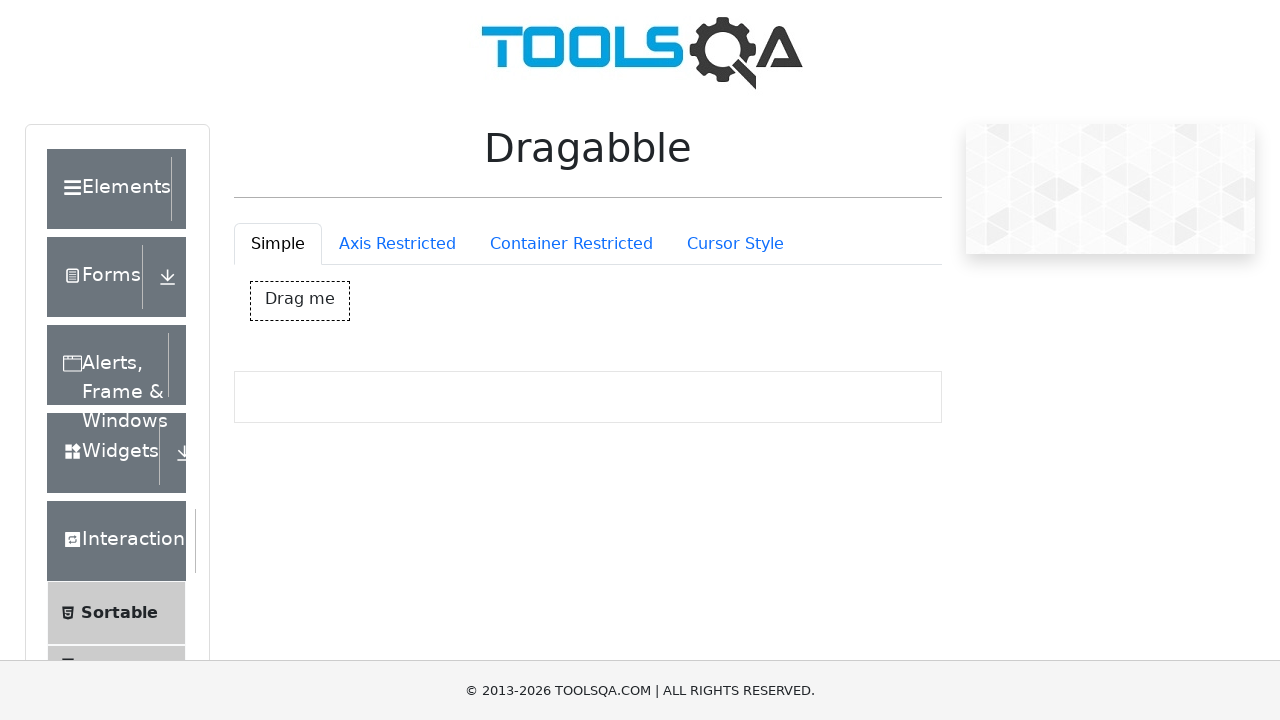

Navigated to DemoQA draggable test page
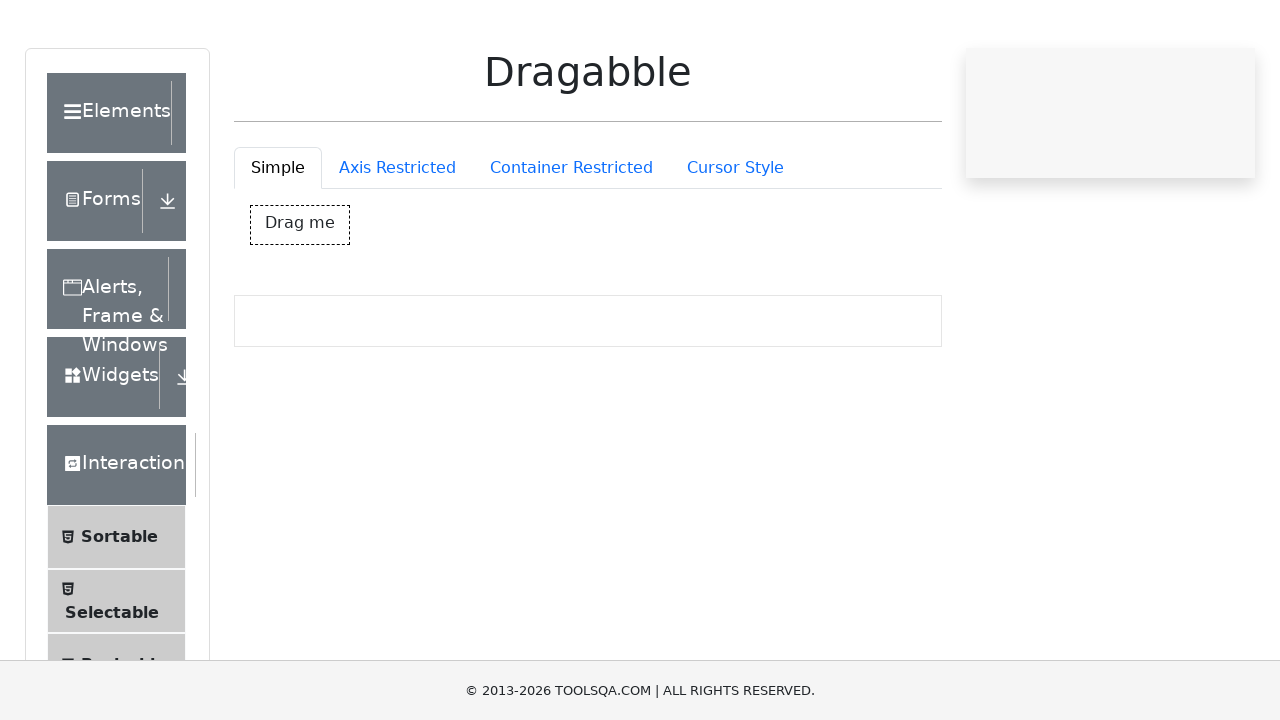

Located the draggable box element
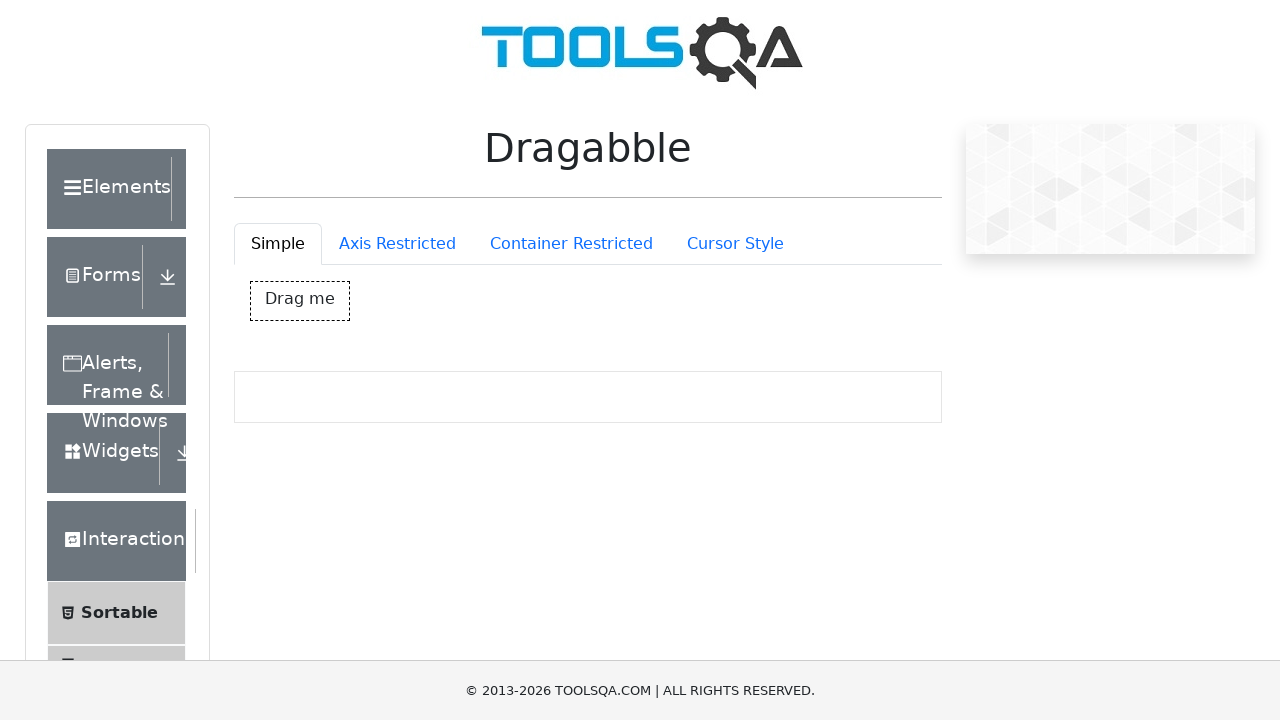

Located the h1 header element
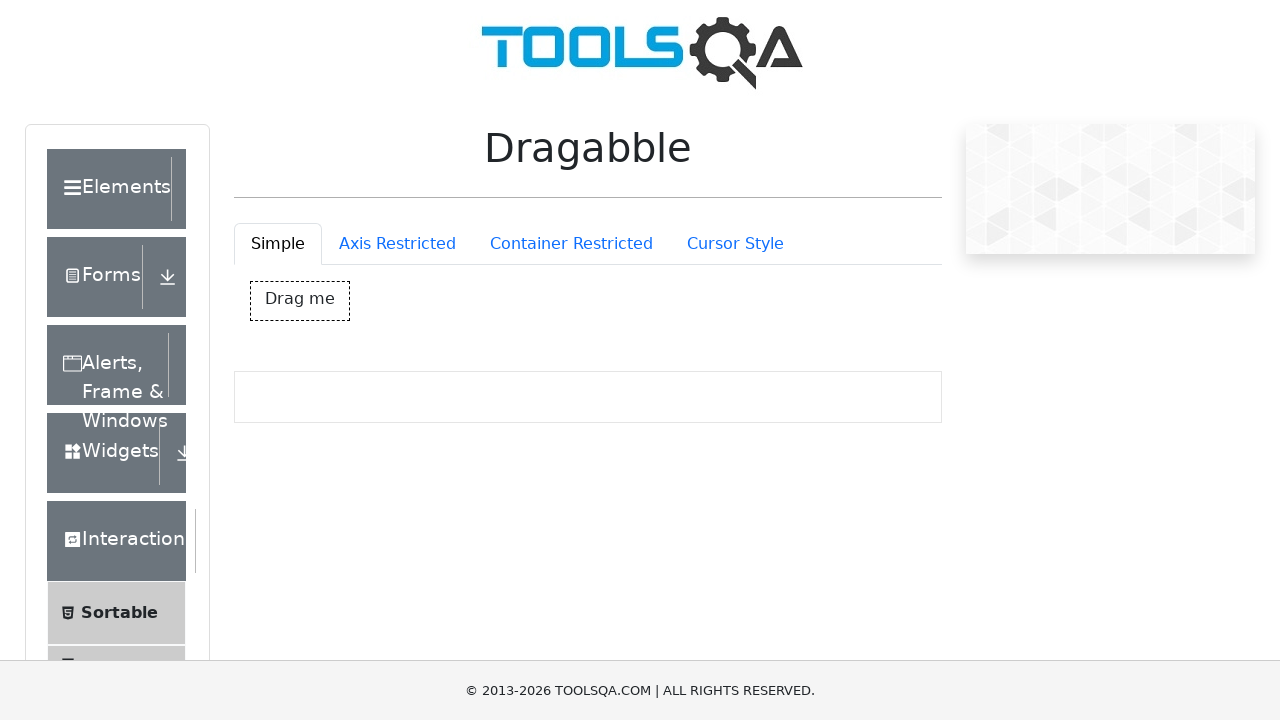

Dragged the box element to the h1 header position at (588, 161)
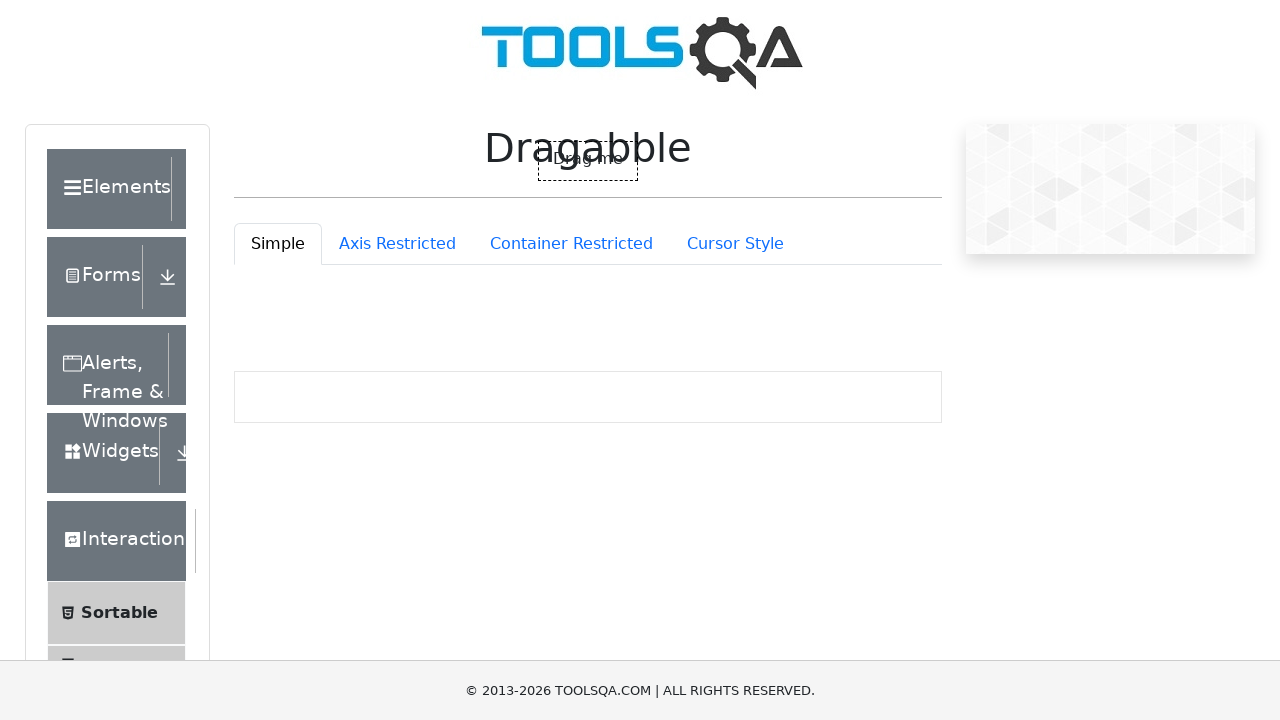

Waited 500ms for drag animation to complete
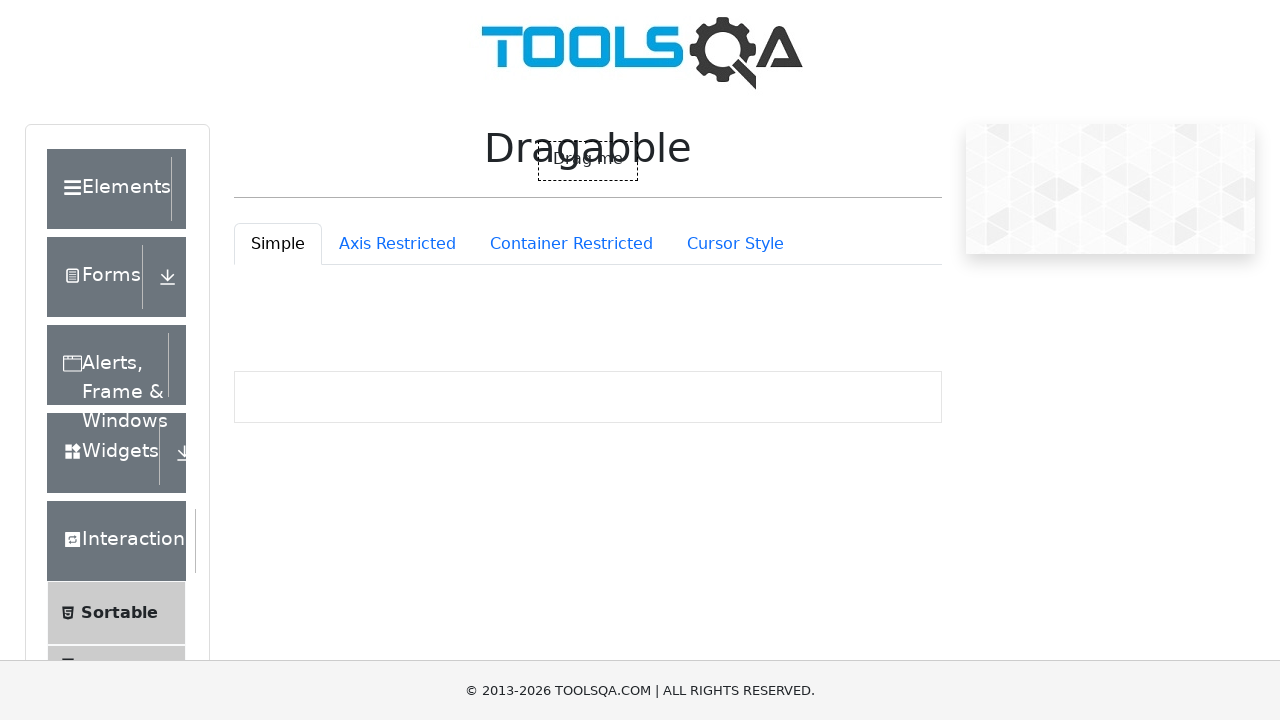

Retrieved position style attribute: position: relative; left: 288px; top: -140px;
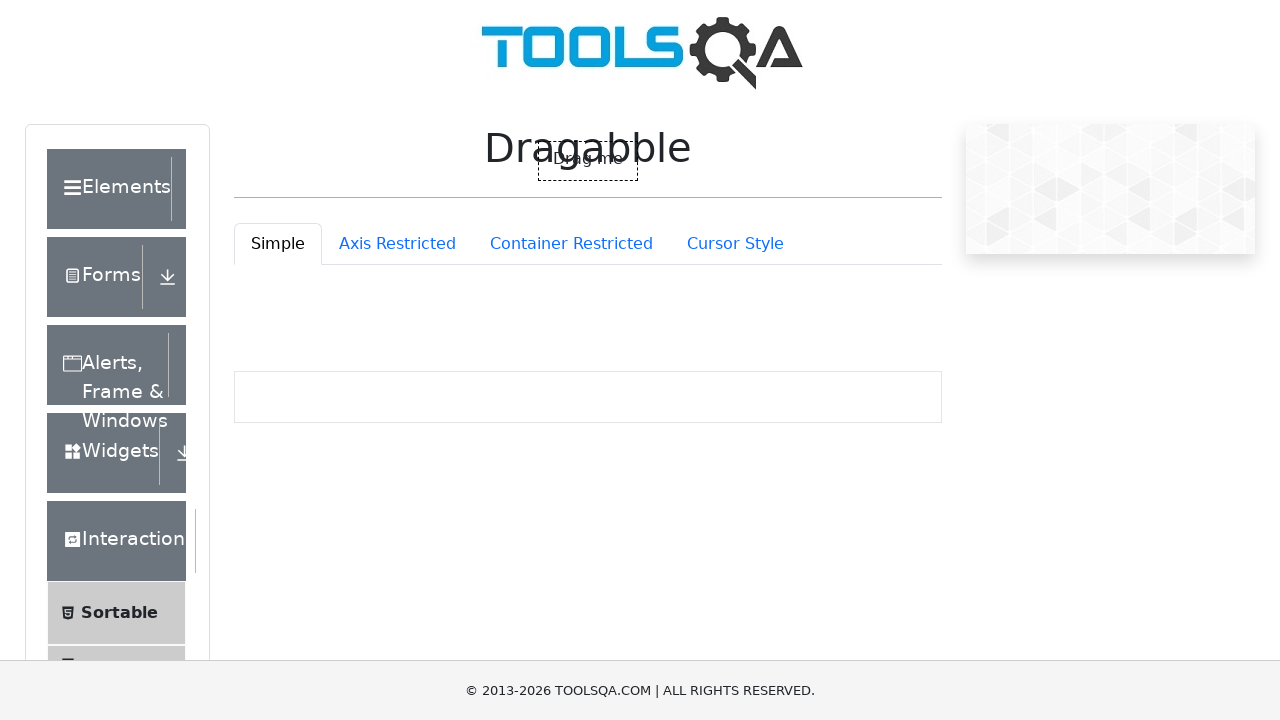

Verified box has a position style attribute after dragging
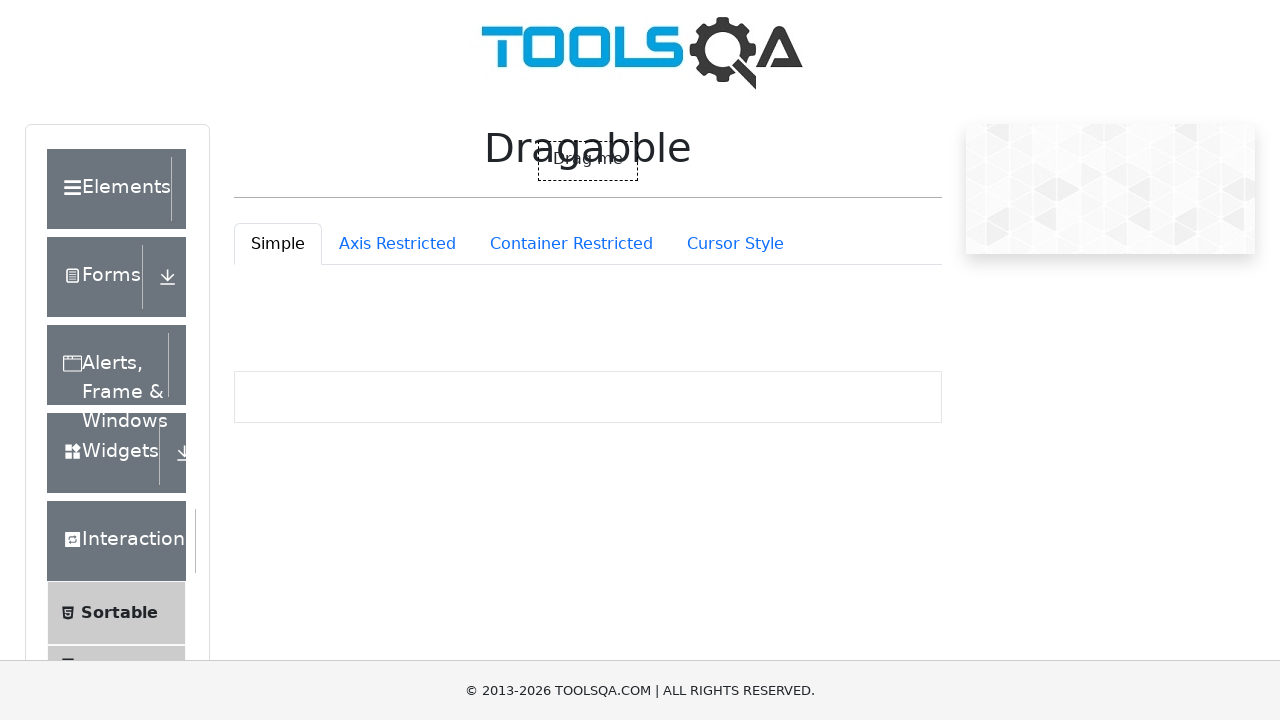

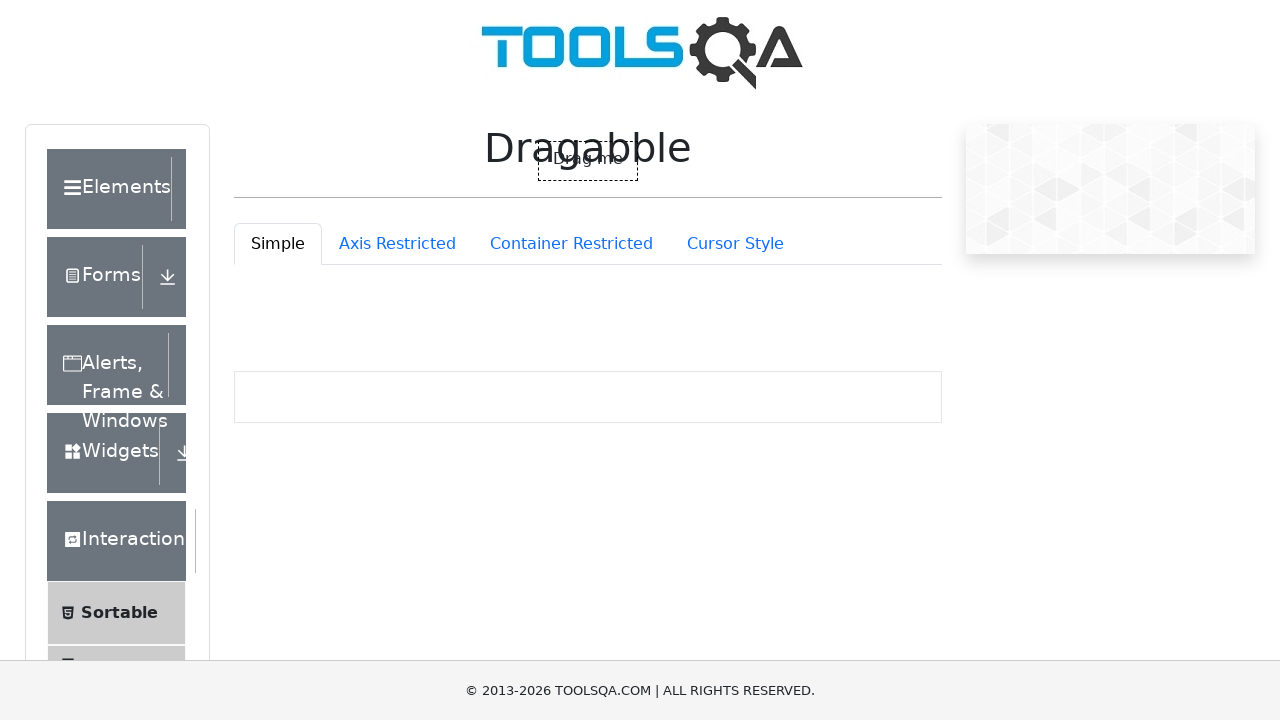